Tests selecting an option from a custom (non-select tag) dropdown by clicking the dropdown and selecting "japan" from the list of options.

Starting URL: https://syntaxprojects.com/no-select-tag-dropdown-demo.php

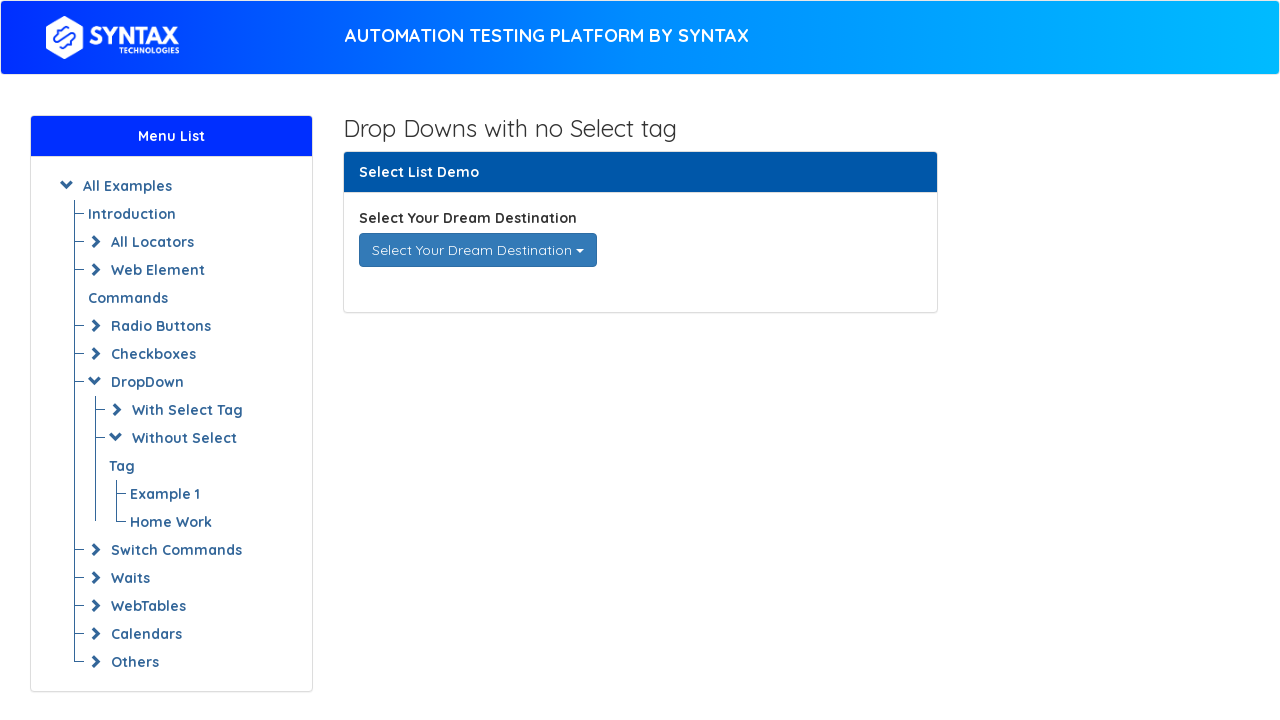

Clicked dropdown toggle to open the custom dropdown menu at (478, 250) on .dropdown-toggle
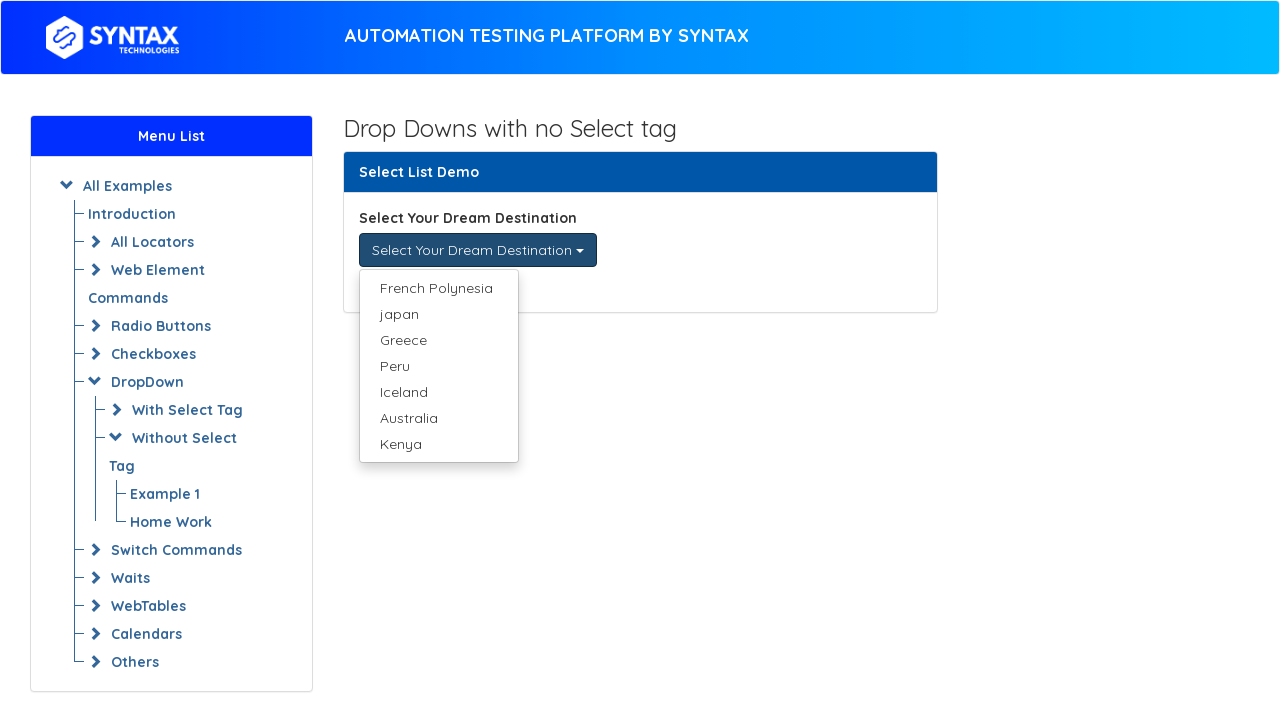

Dropdown menu became visible
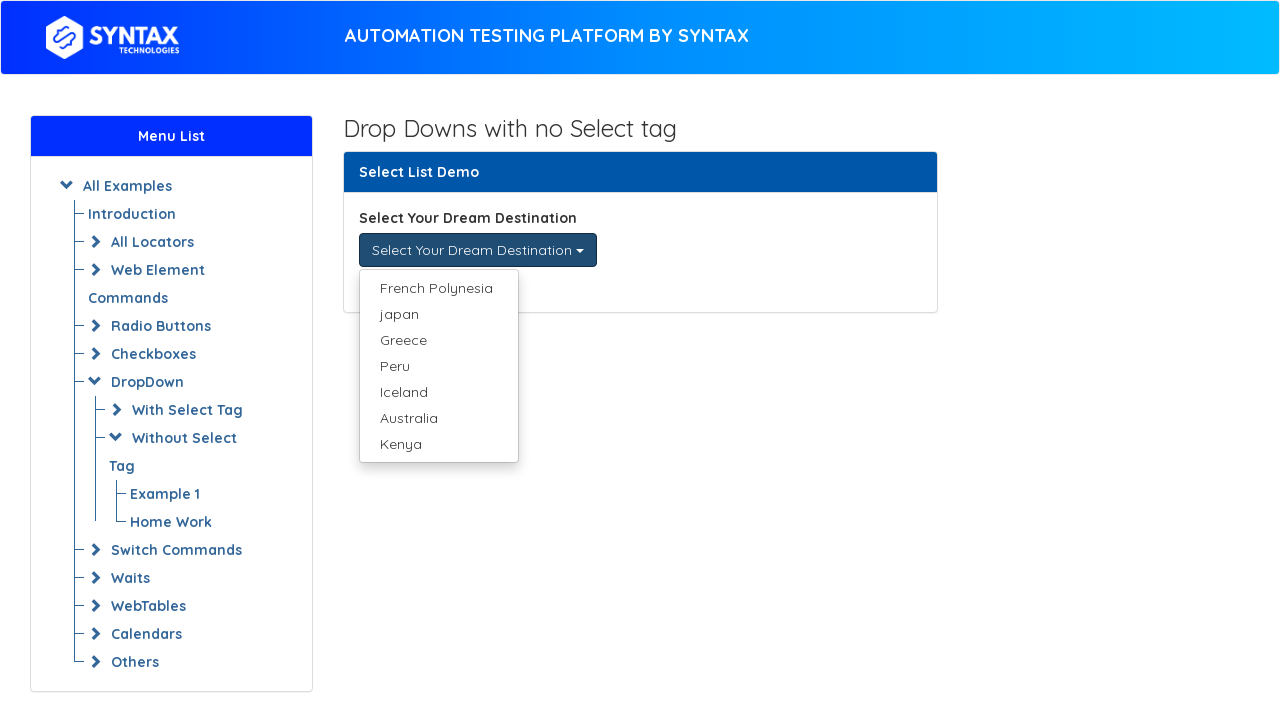

Selected 'japan' option from the dropdown list at (438, 314) on xpath=//ul[@class='dropdown-menu']/li/a[text()='japan']
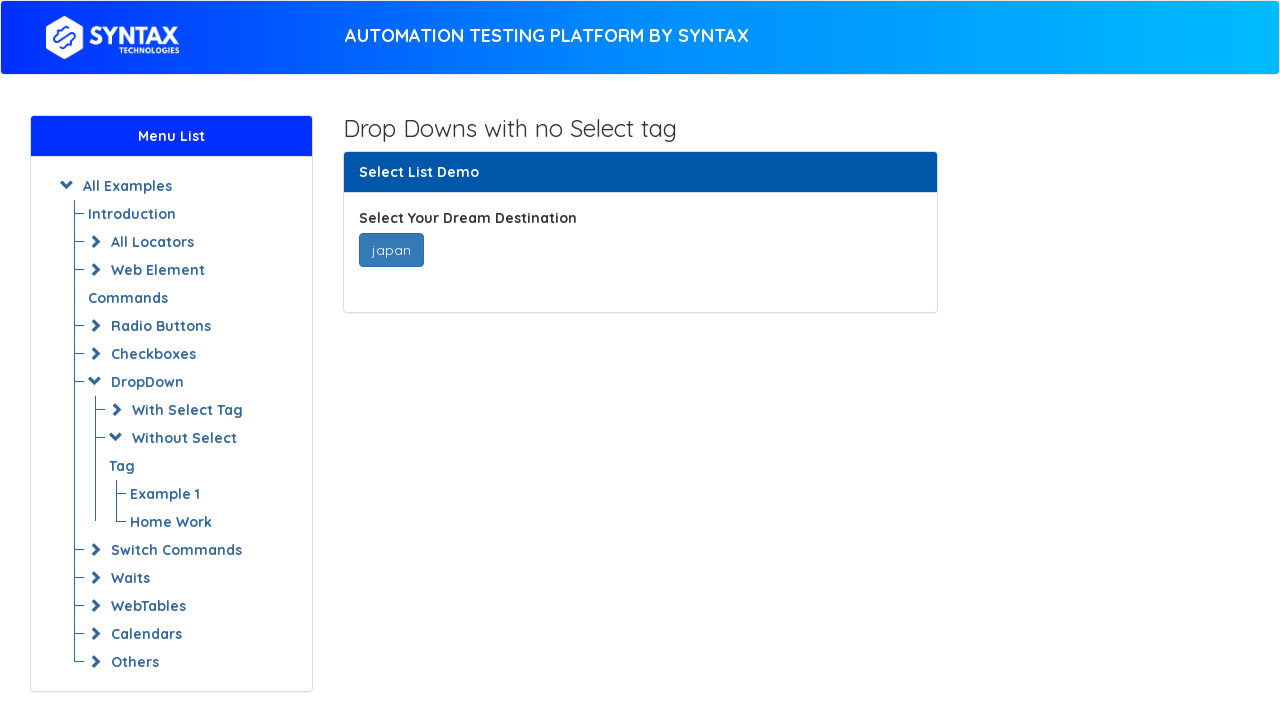

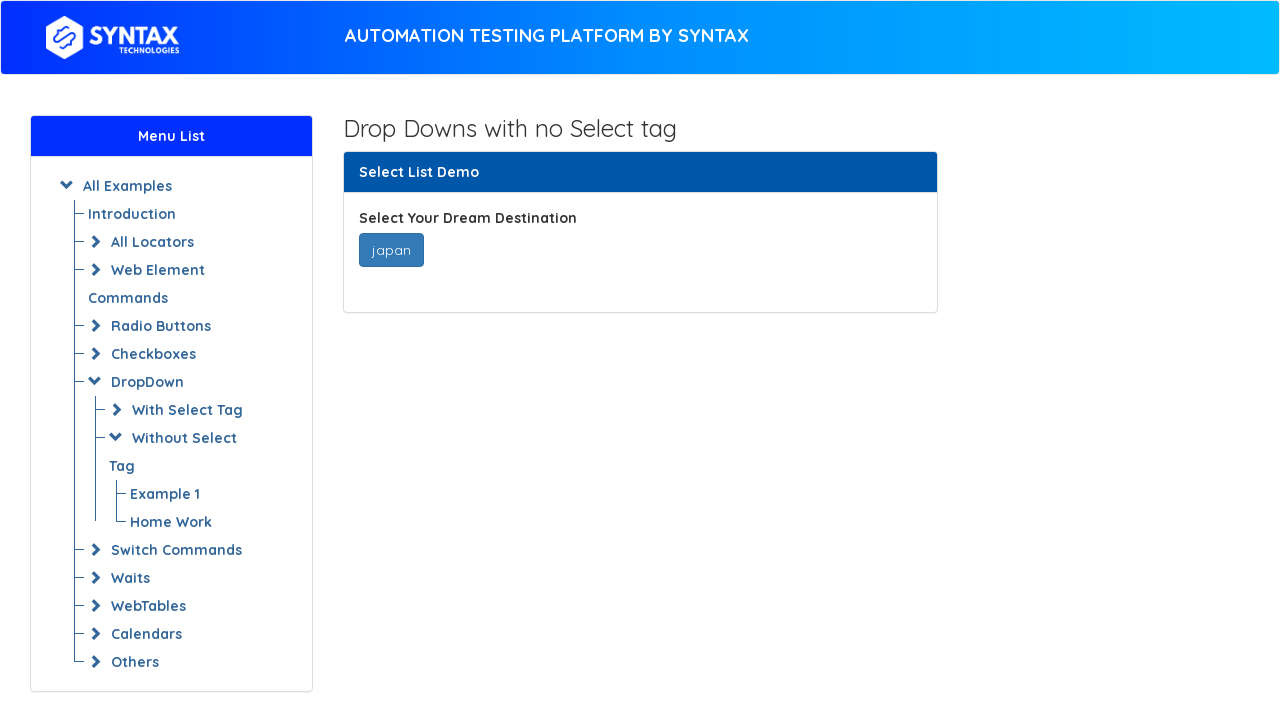